Tests dynamic controls by clicking Remove button, waiting for "It's gone!" message with explicit wait, then clicking Add button and verifying "It's back!" message appears.

Starting URL: https://the-internet.herokuapp.com/dynamic_controls

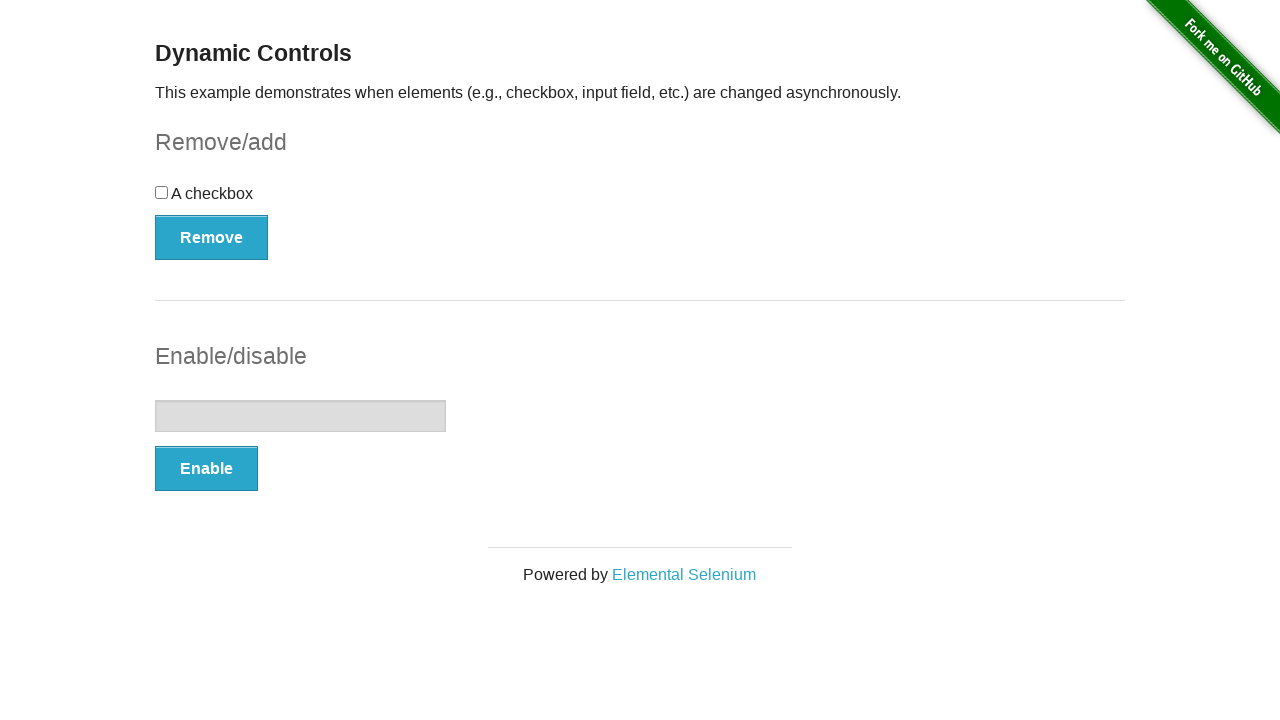

Clicked Remove button to delete the dynamic control at (212, 237) on xpath=//button[.='Remove']
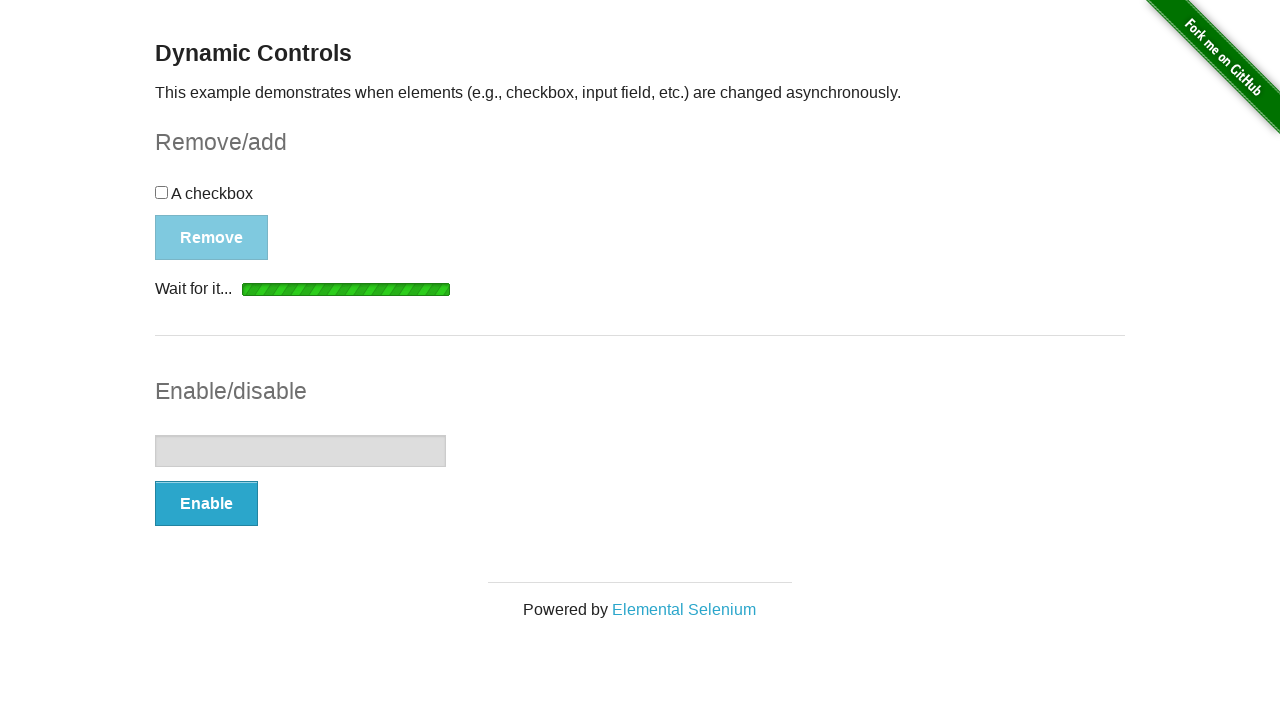

Waited for 'It's gone!' message to appear
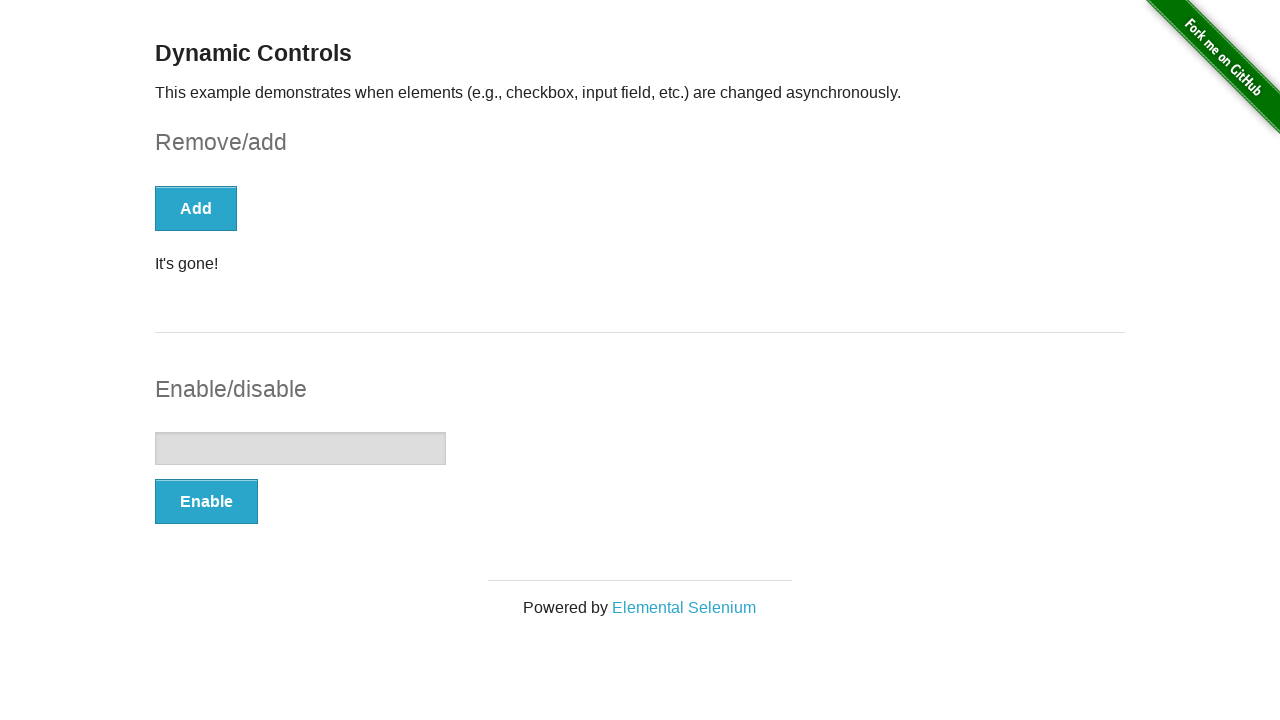

Located the 'It's gone!' element
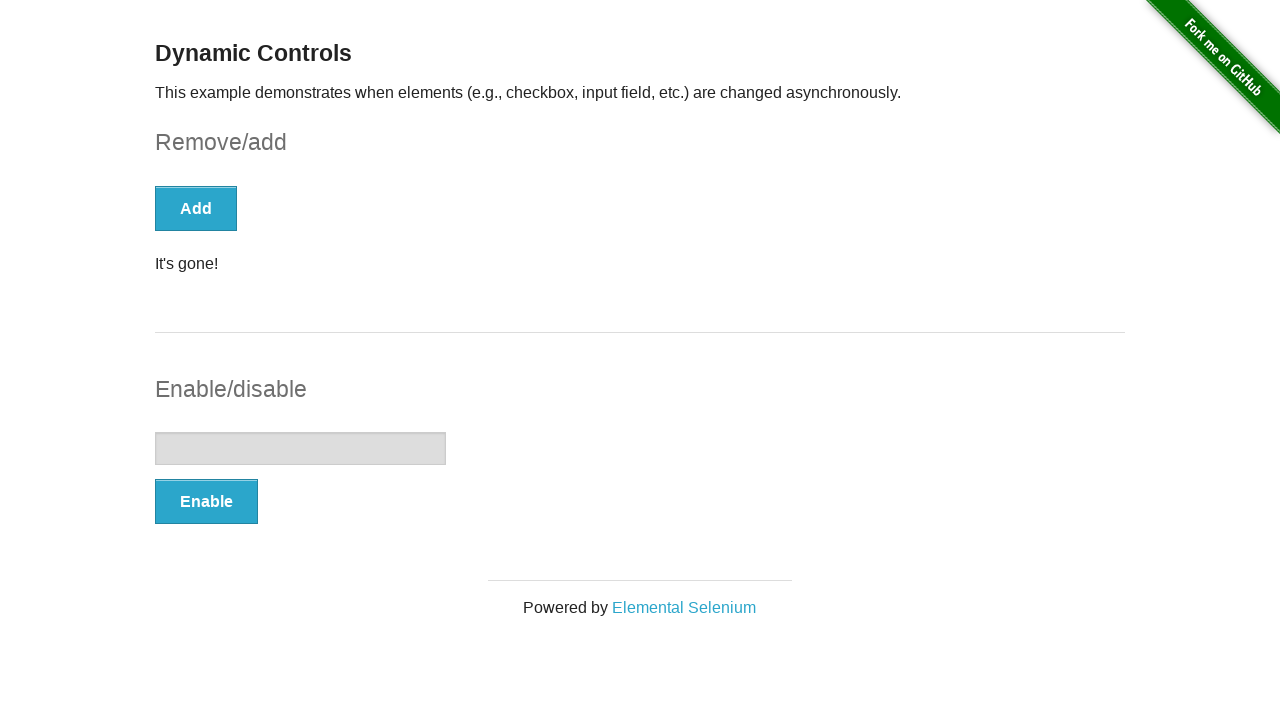

Verified 'It's gone!' message is visible
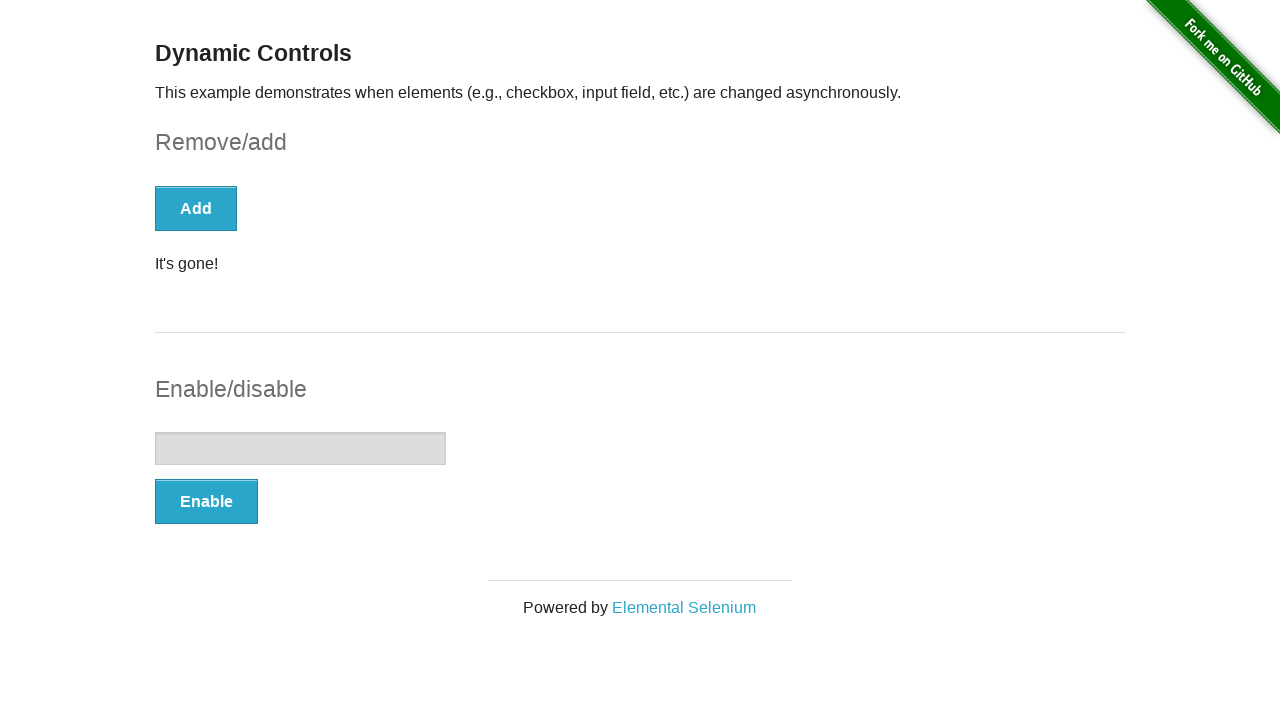

Clicked Add button to restore the dynamic control at (196, 208) on xpath=//button[text()='Add']
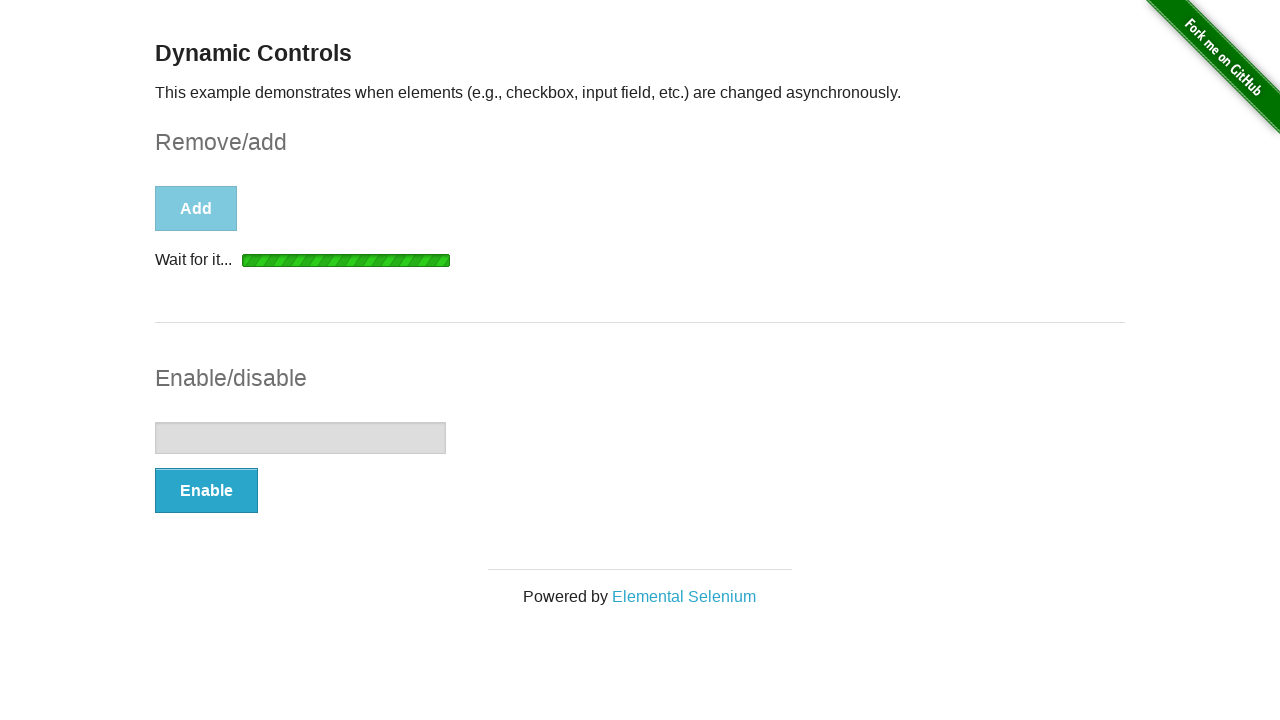

Waited for 'It's back!' message to appear
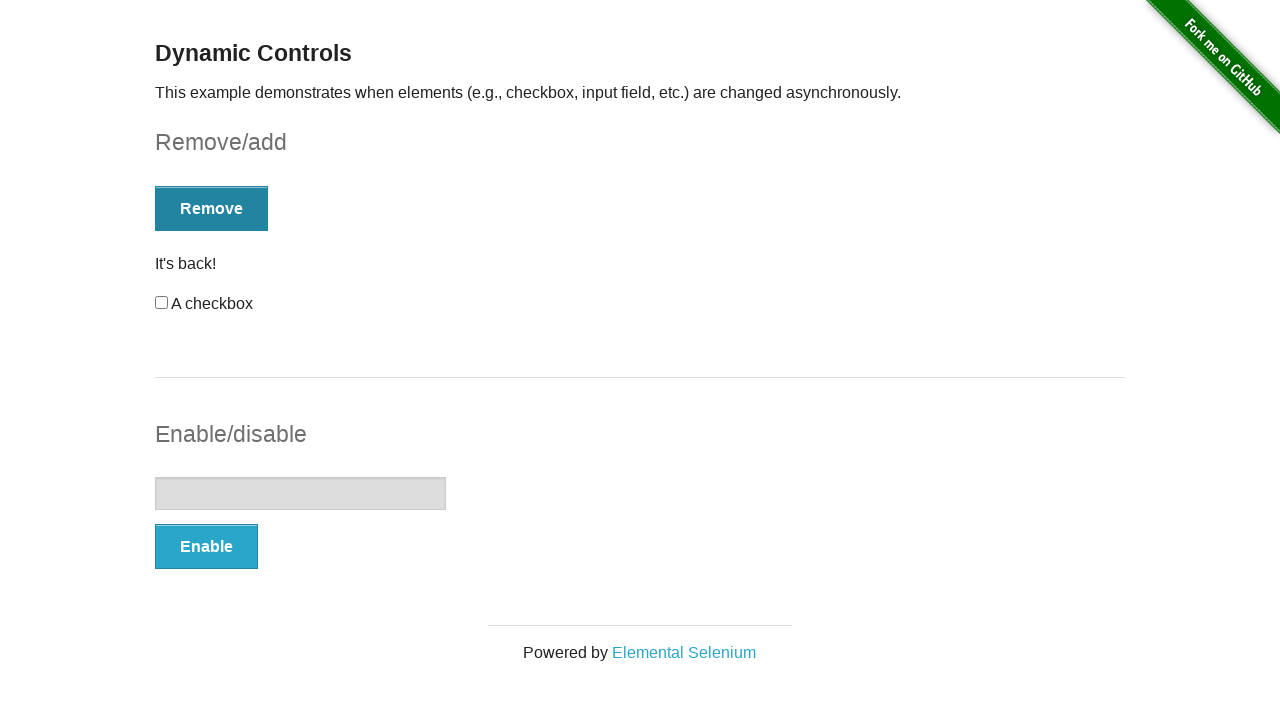

Located the 'It's back!' element
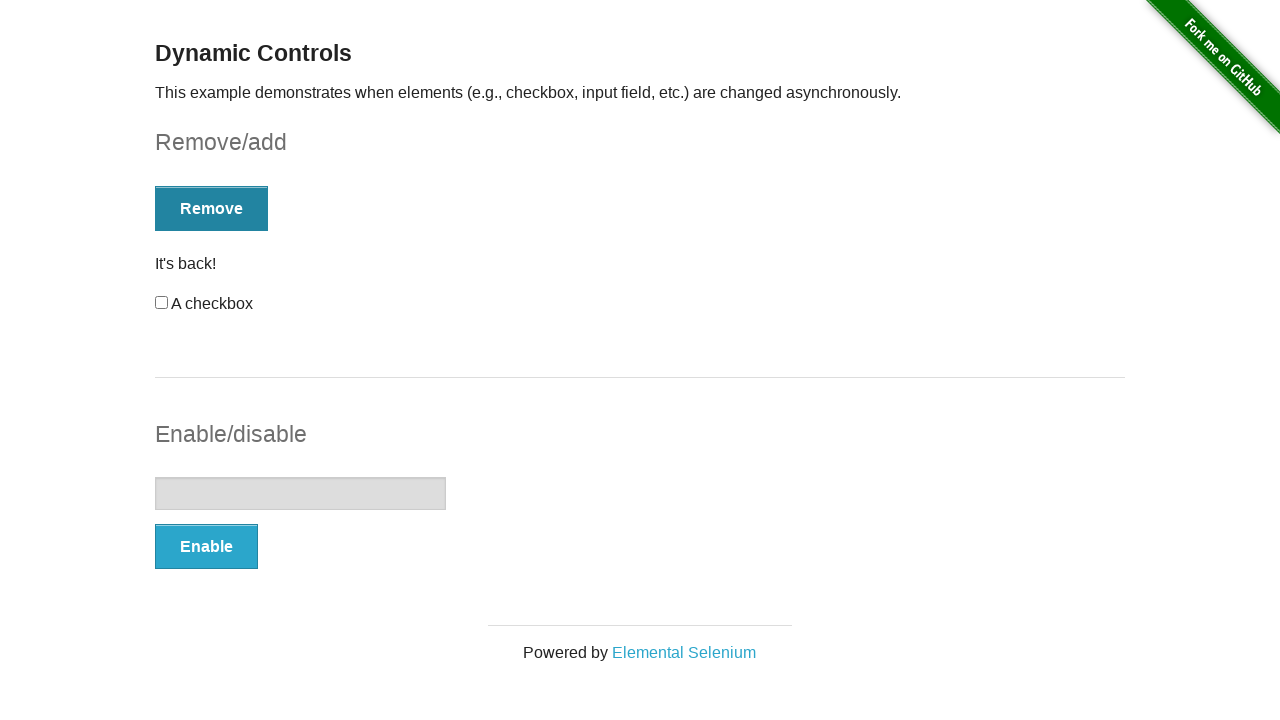

Verified 'It's back!' message is visible
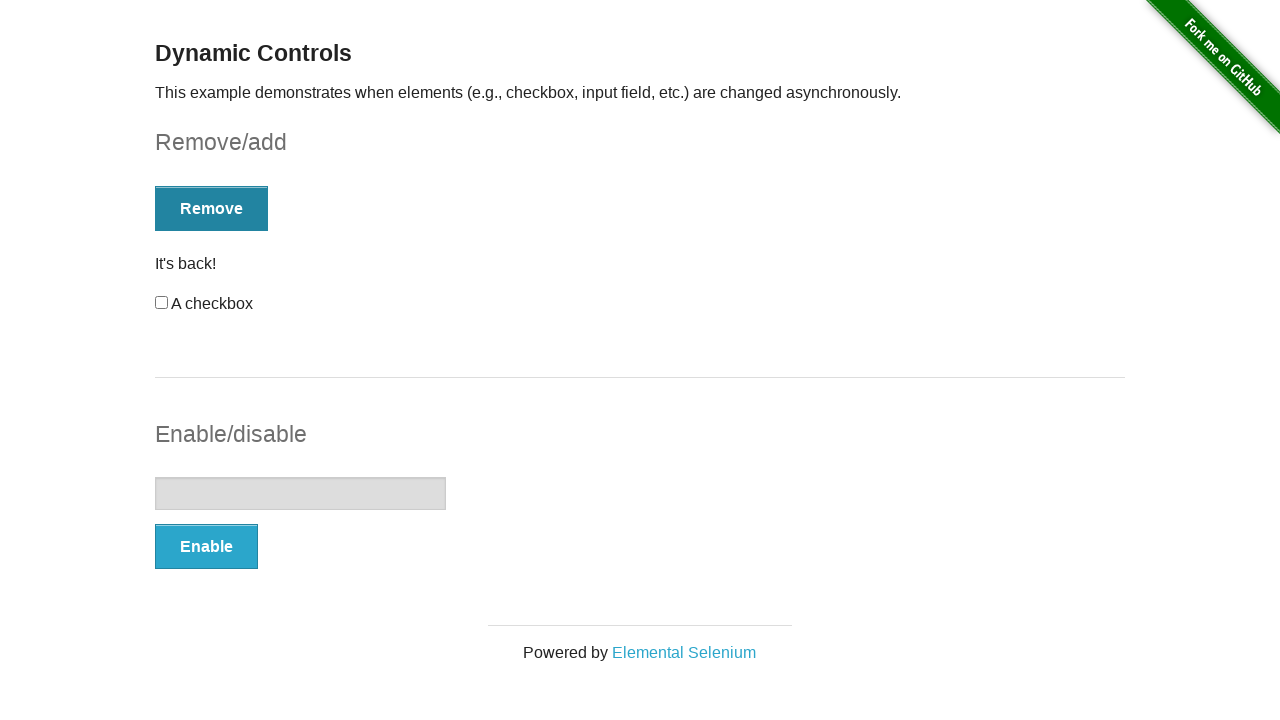

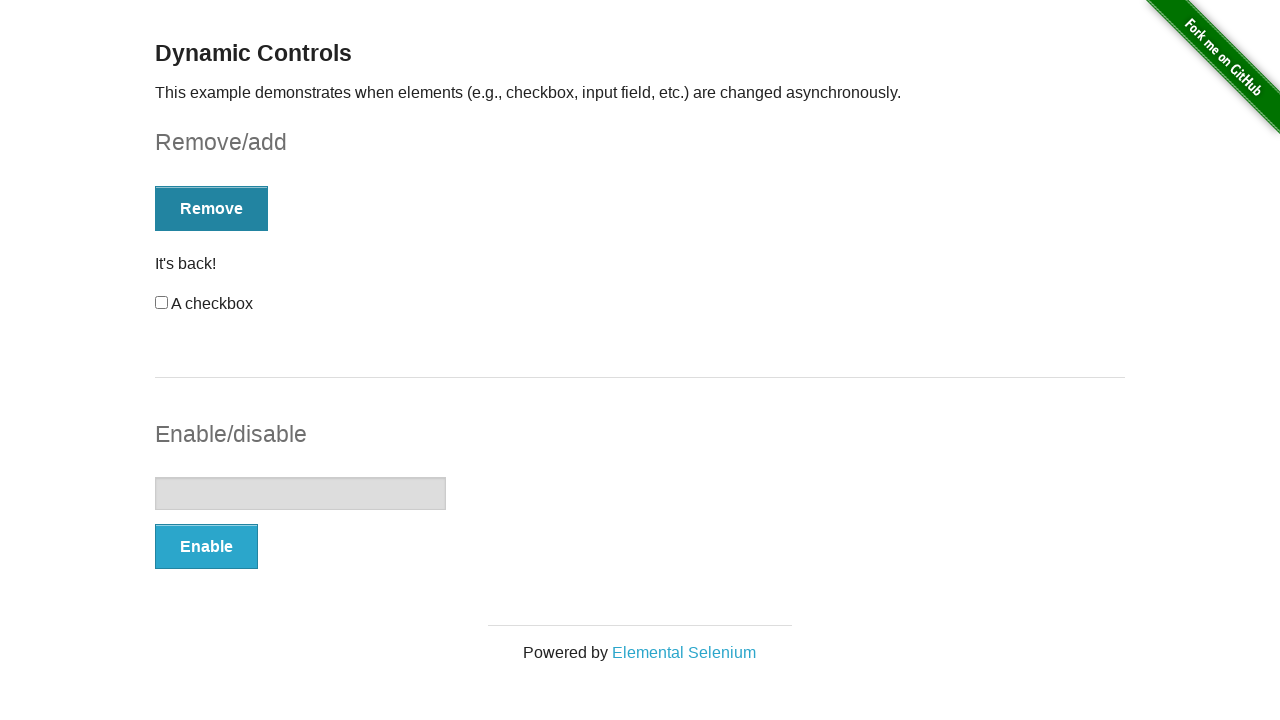